Tests explicit wait for text content, waiting for paragraph to contain specific text "dev"

Starting URL: https://kristinek.github.io/site/examples/sync

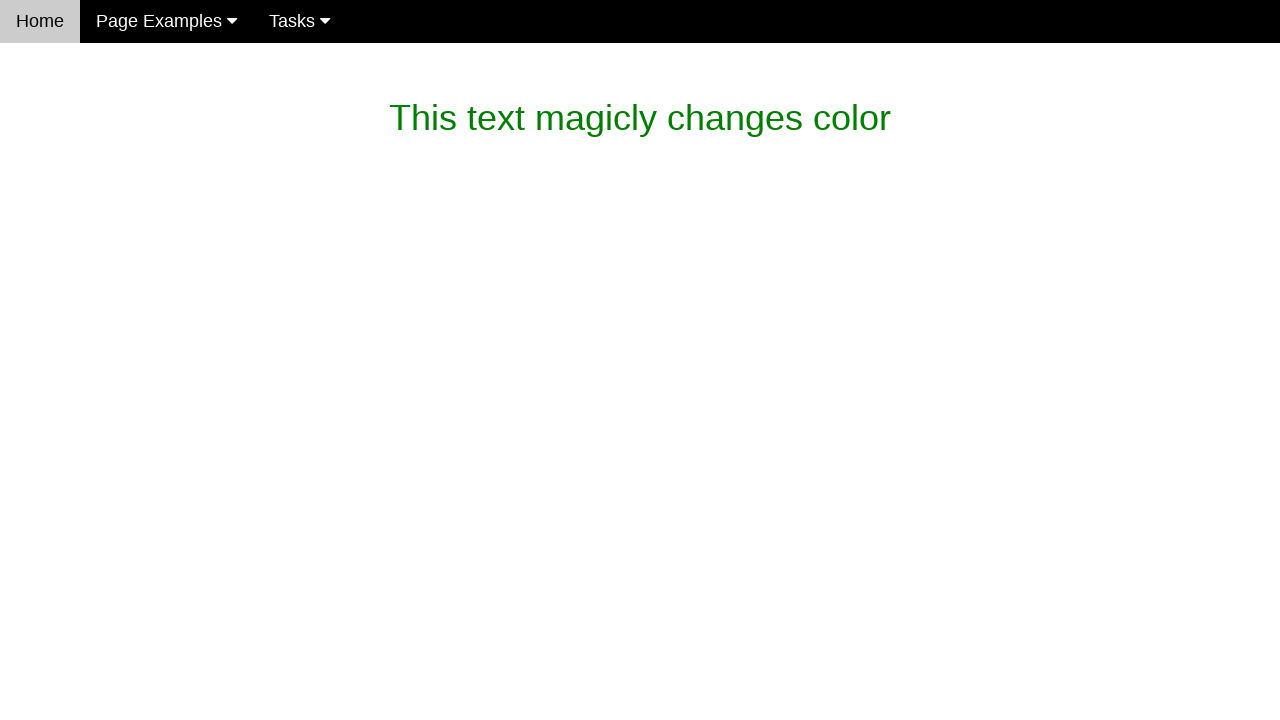

Waited for paragraph containing 'dev' text to appear
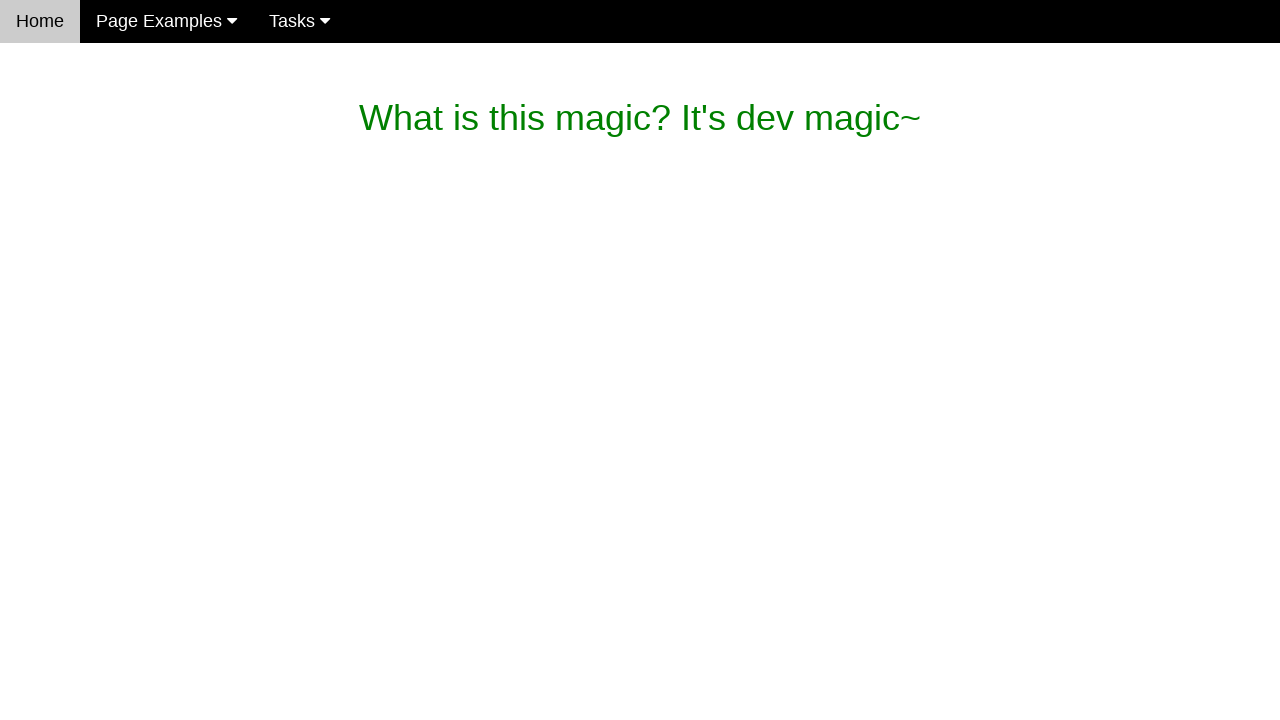

Asserted that magic_text element contains 'What is this magic? It's dev magic~'
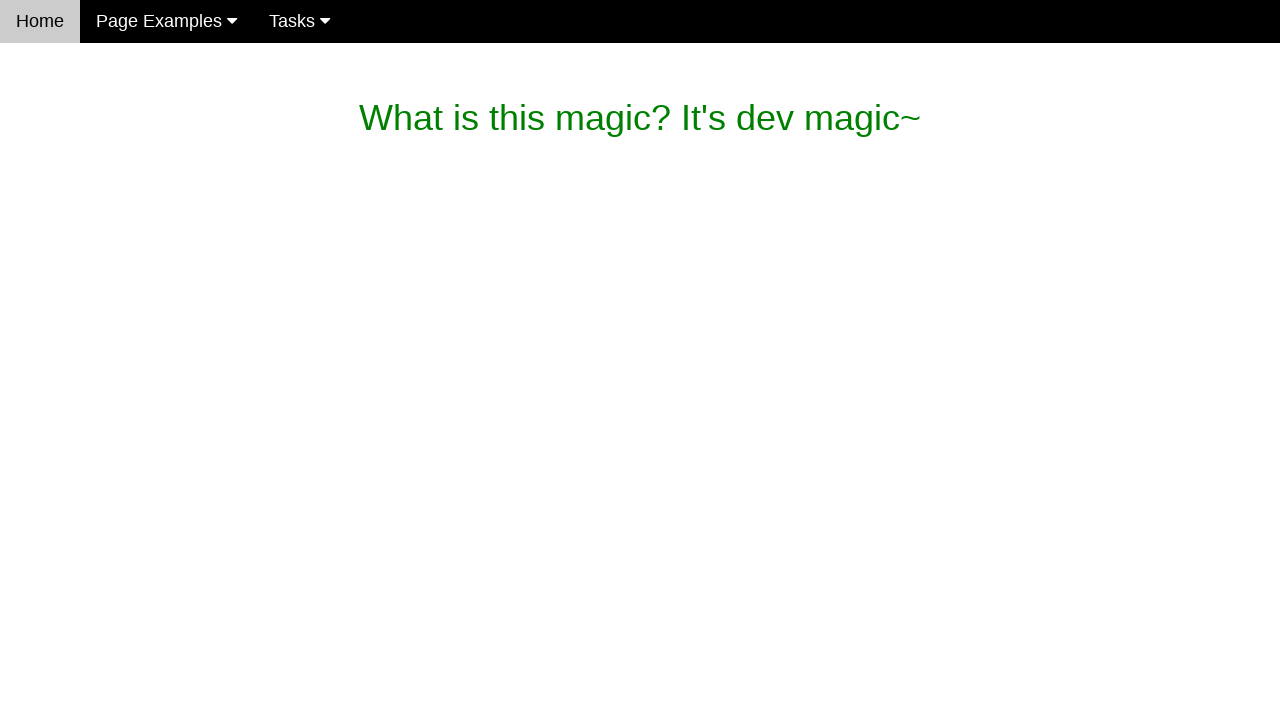

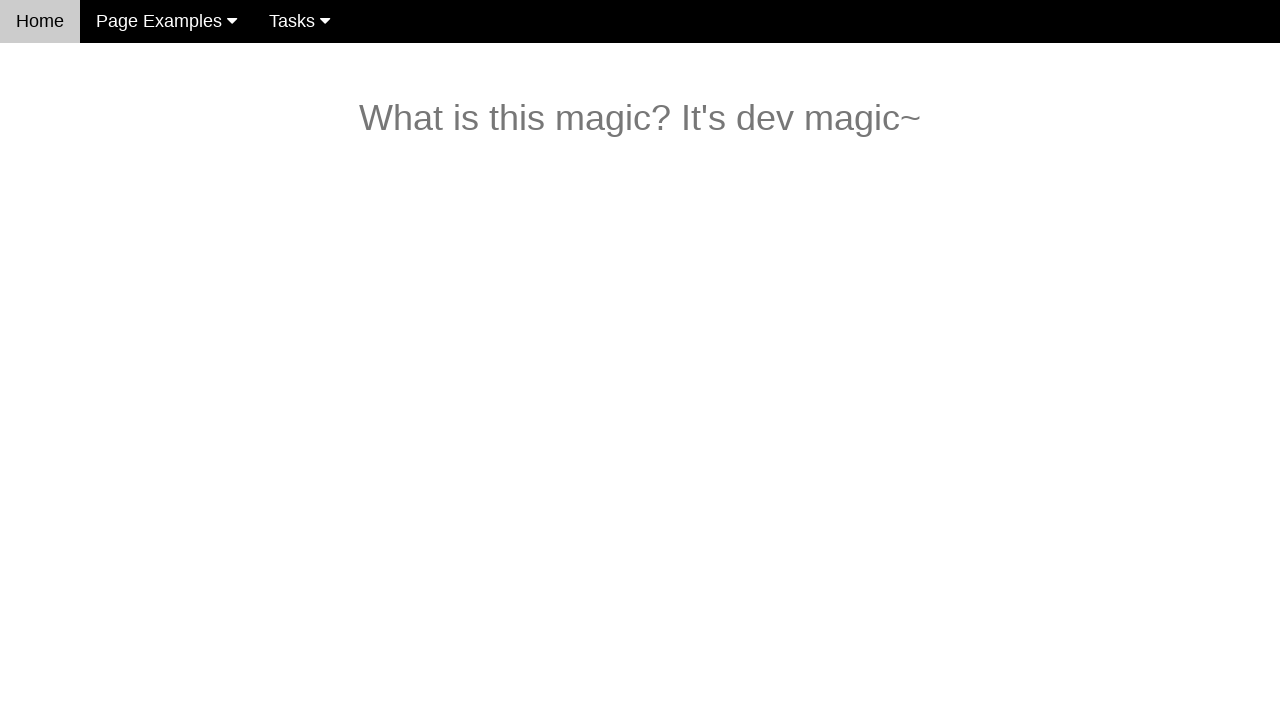